Tests keyboard operations by typing text in the first name field, selecting all with Ctrl+A, copying with Ctrl+C, and pasting into the last name field with Ctrl+V

Starting URL: http://demo.automationtesting.in/Register.html

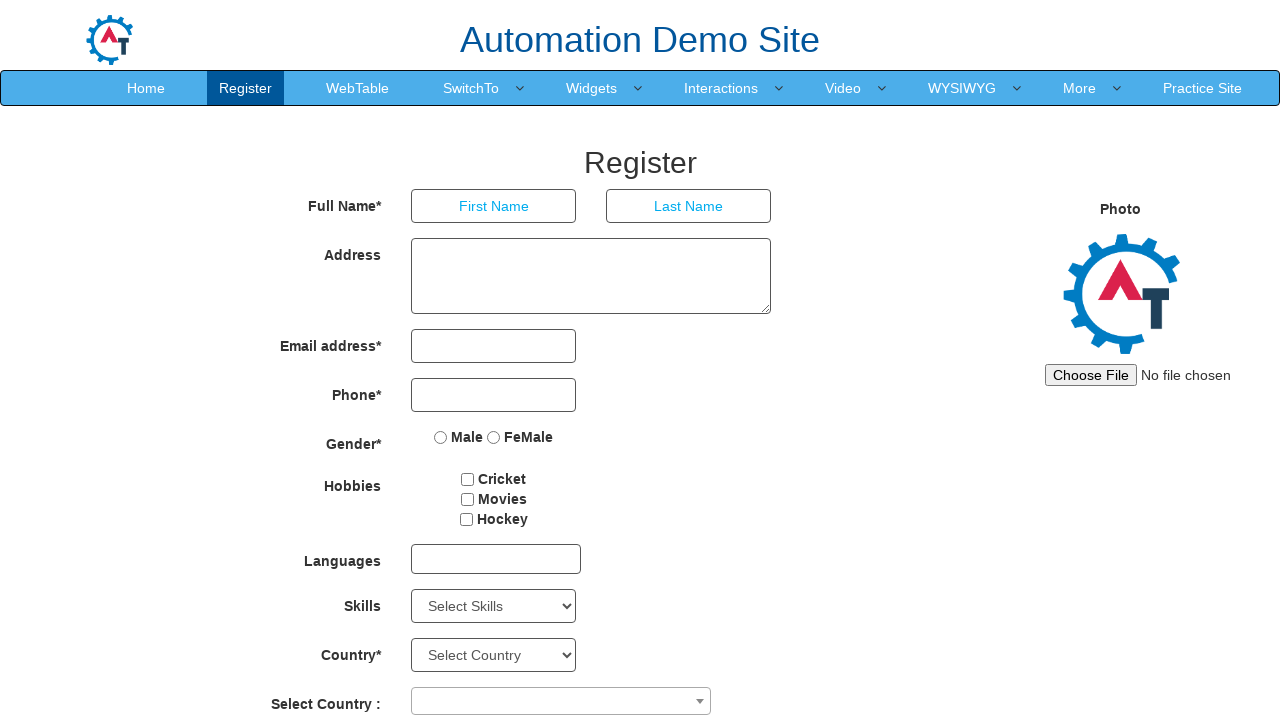

Typed 'admin' in the first name field on input[placeholder='First Name']
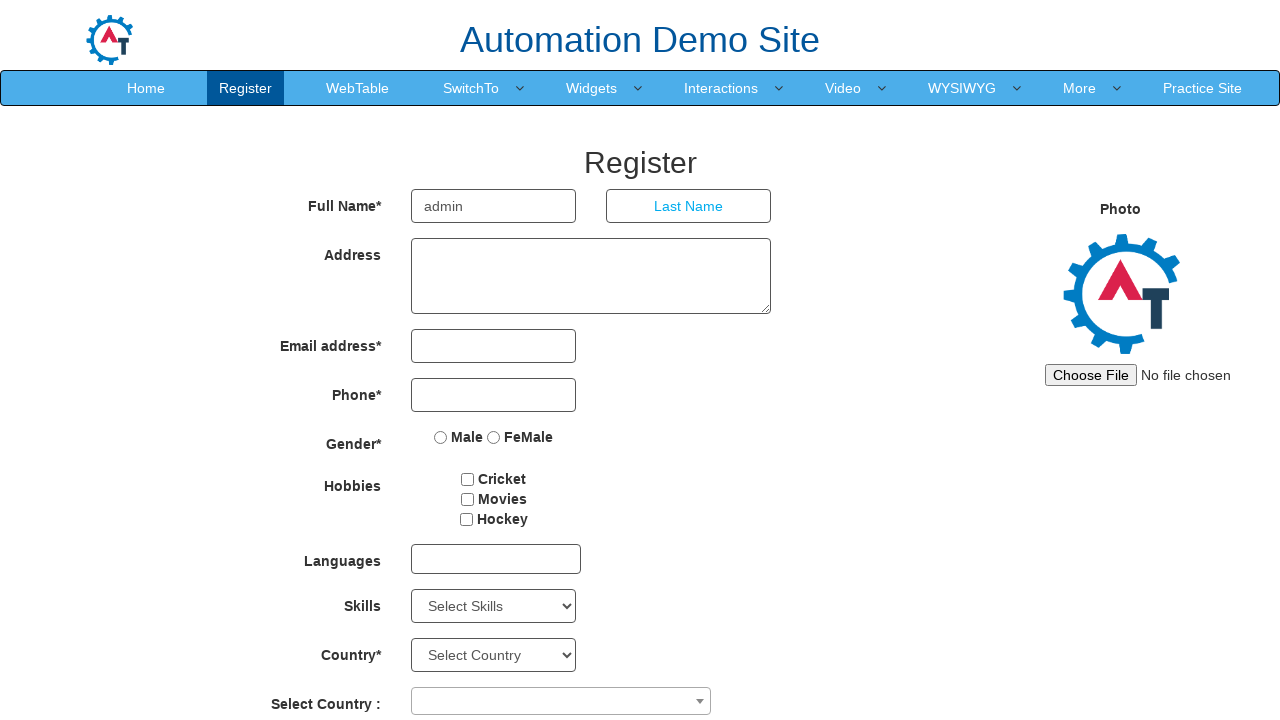

Selected all text in first name field with Ctrl+A
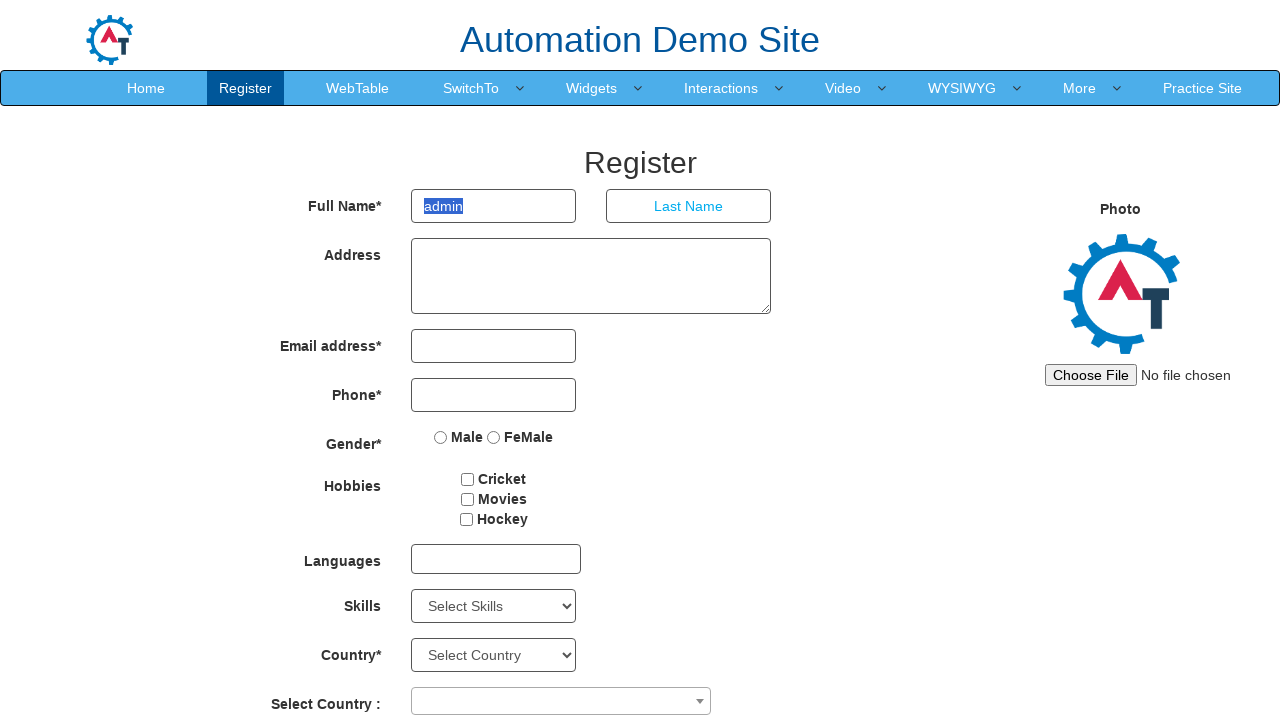

Copied selected text with Ctrl+C
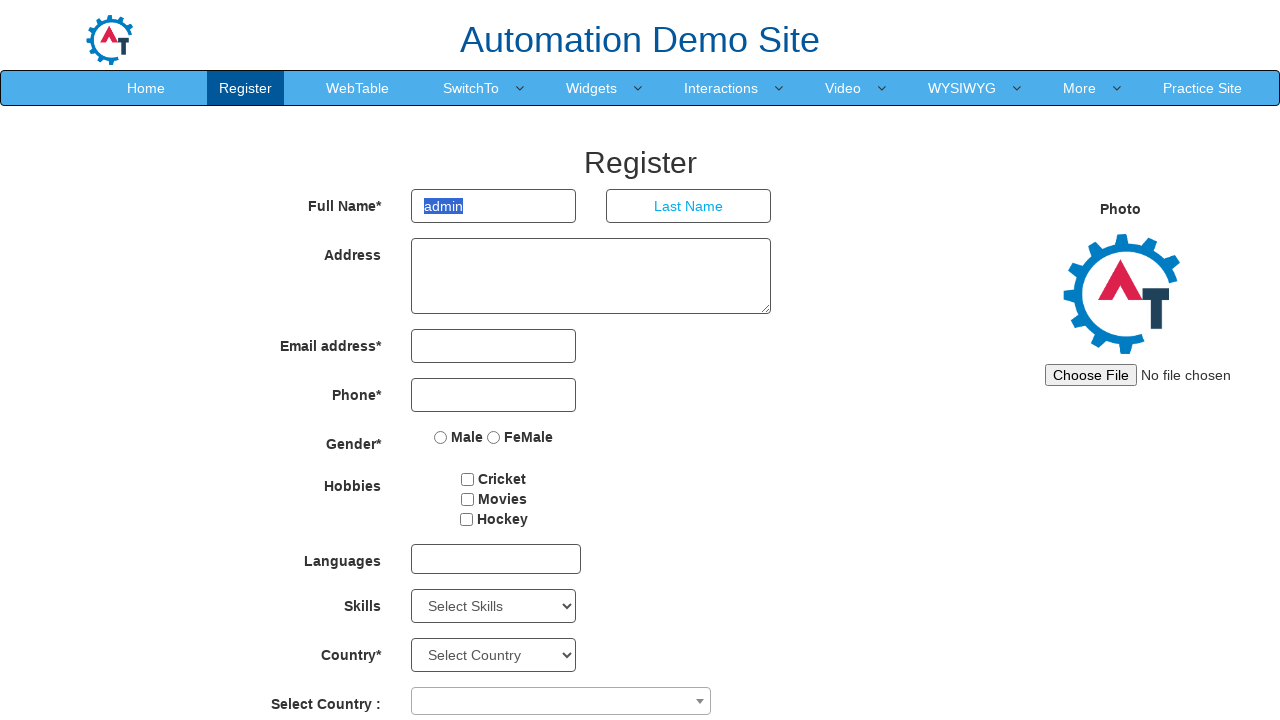

Clicked on the last name field at (689, 206) on input[placeholder='Last Name']
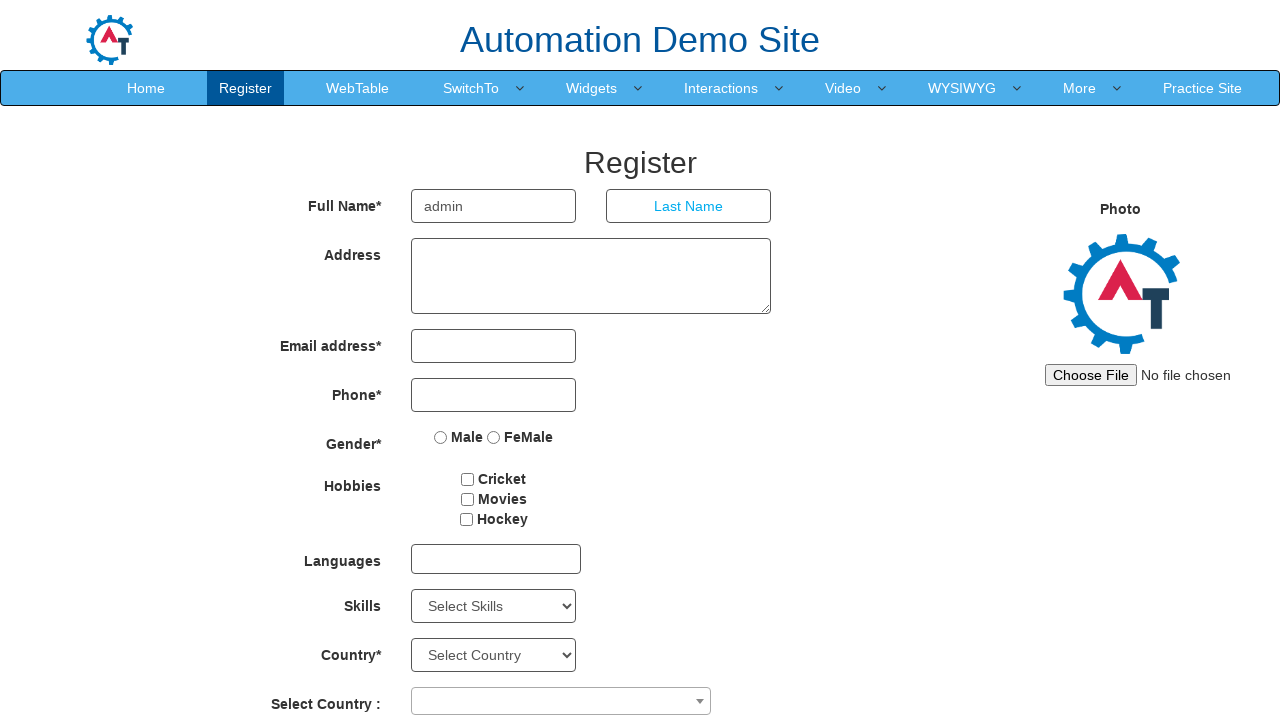

Pasted copied text into last name field with Ctrl+V
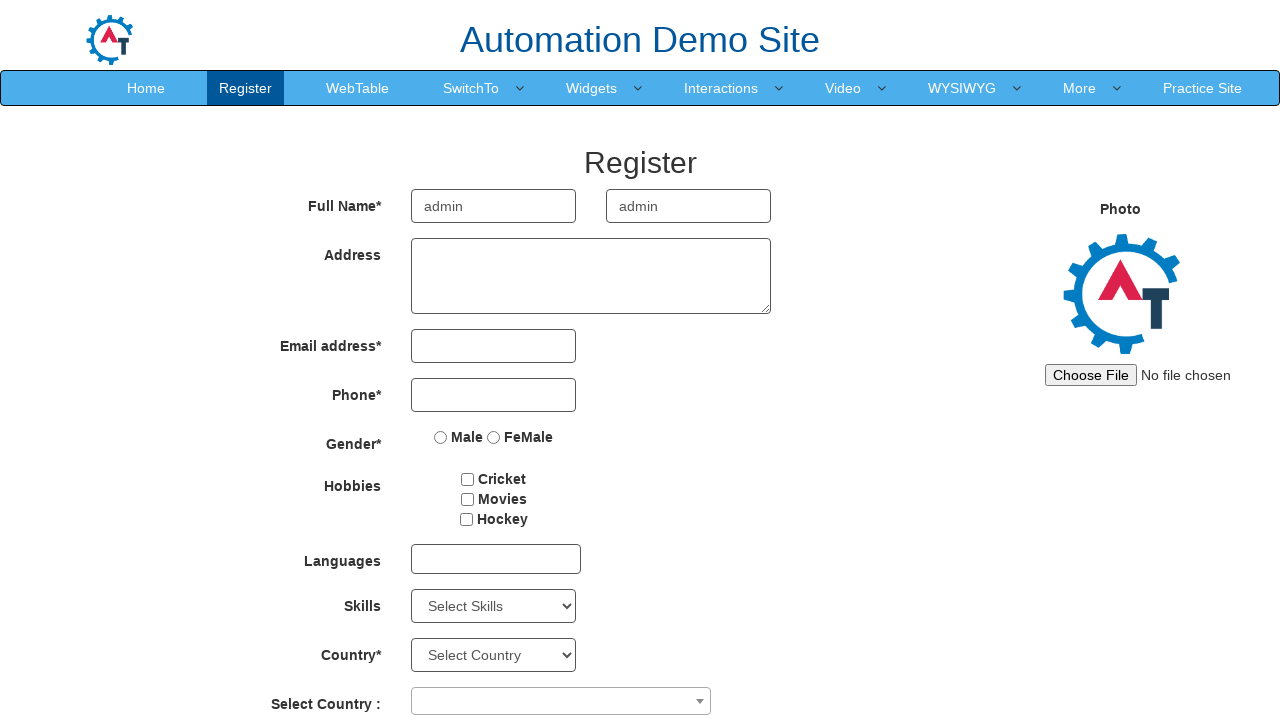

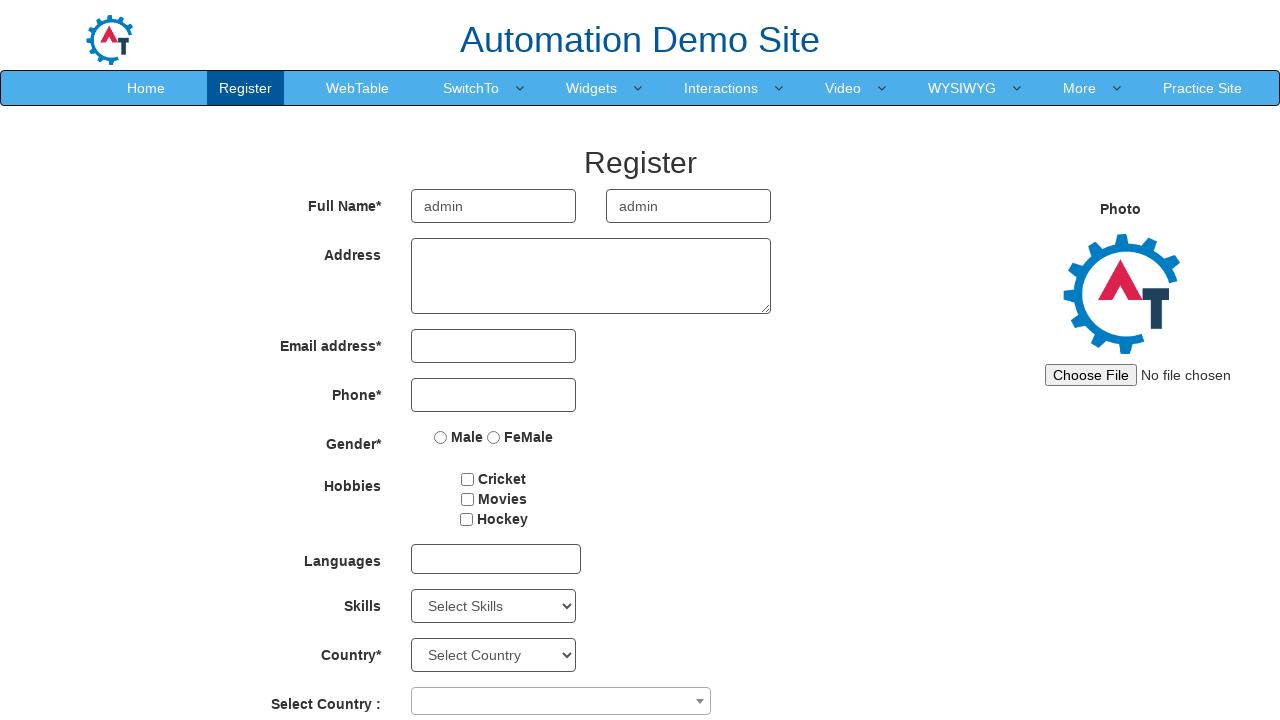